Tests popup window handling by clicking a link that opens a popup window, then switching to the child window and closing it while keeping the parent window open

Starting URL: https://omayo.blogspot.com

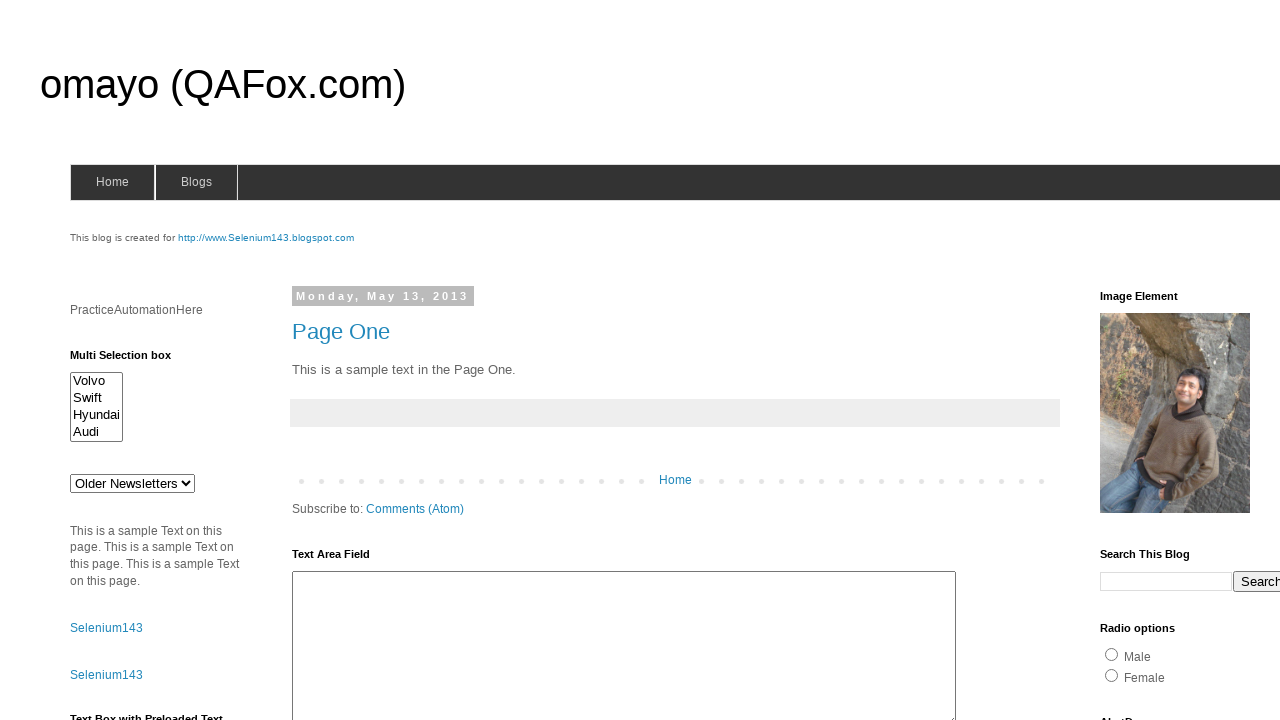

Clicked link to open popup window at (132, 360) on xpath=//a[.='Open a popup window']
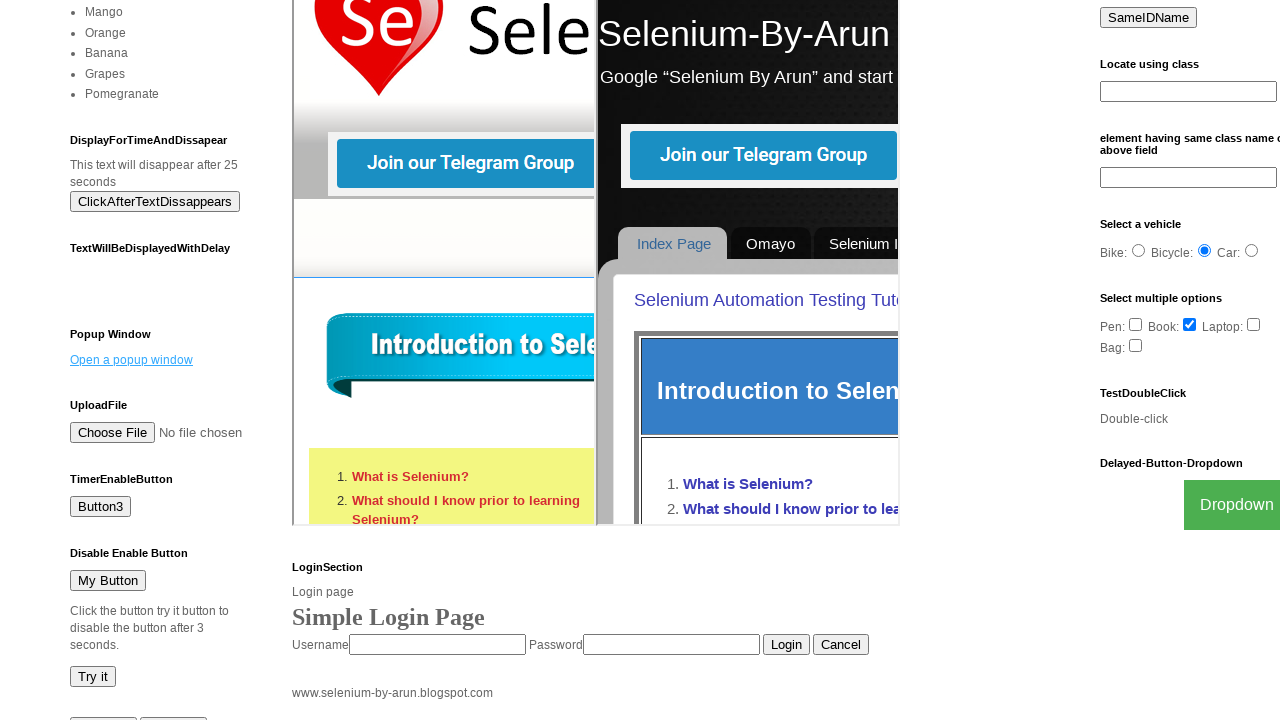

Popup window opened and captured
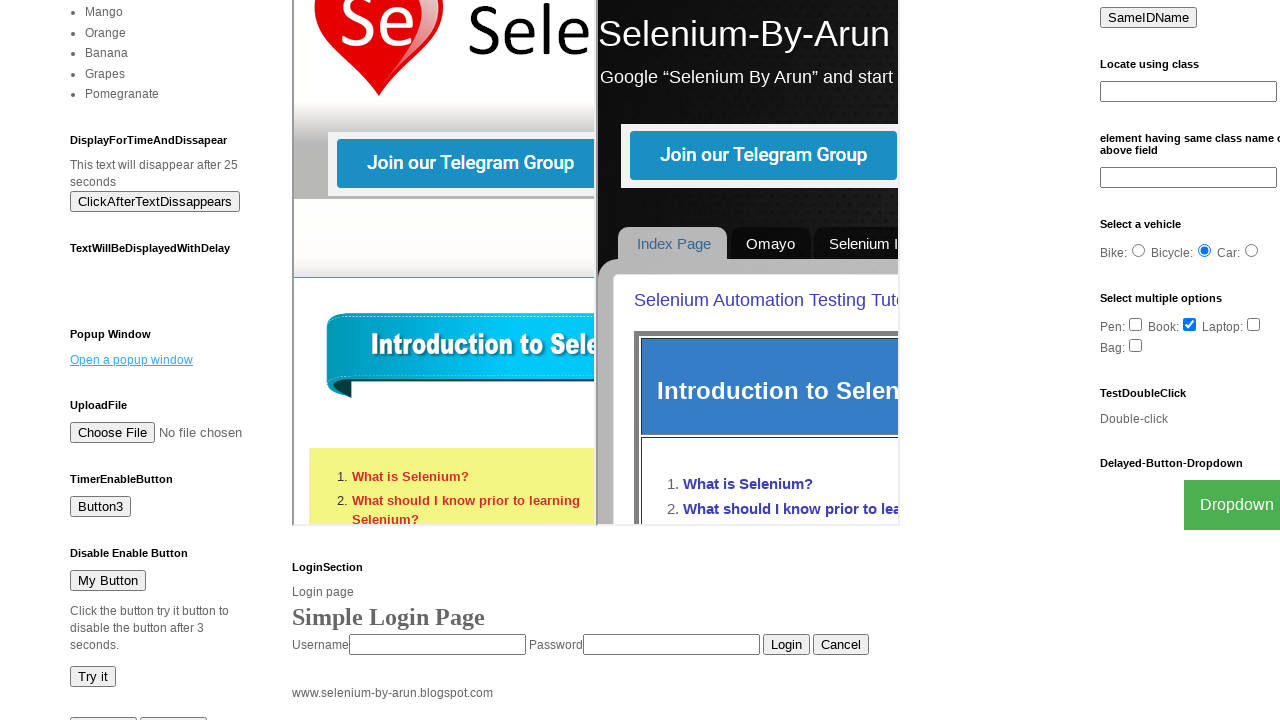

Closed popup window while keeping parent window open
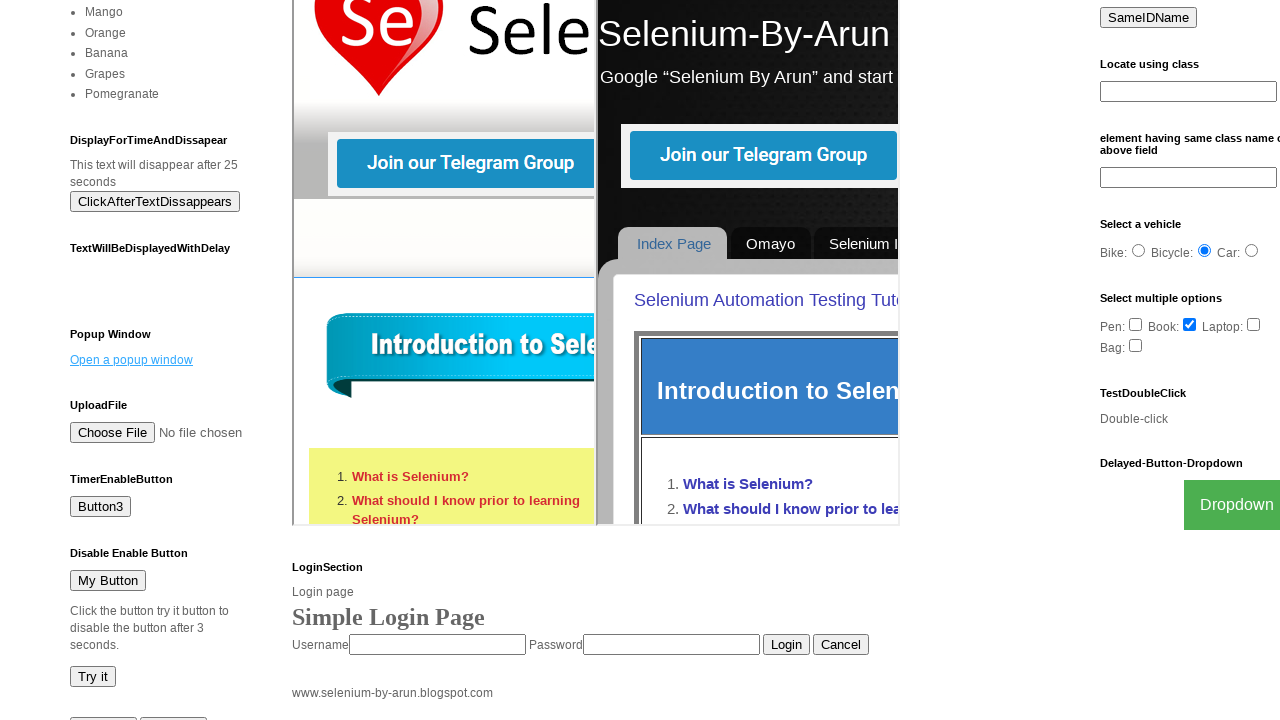

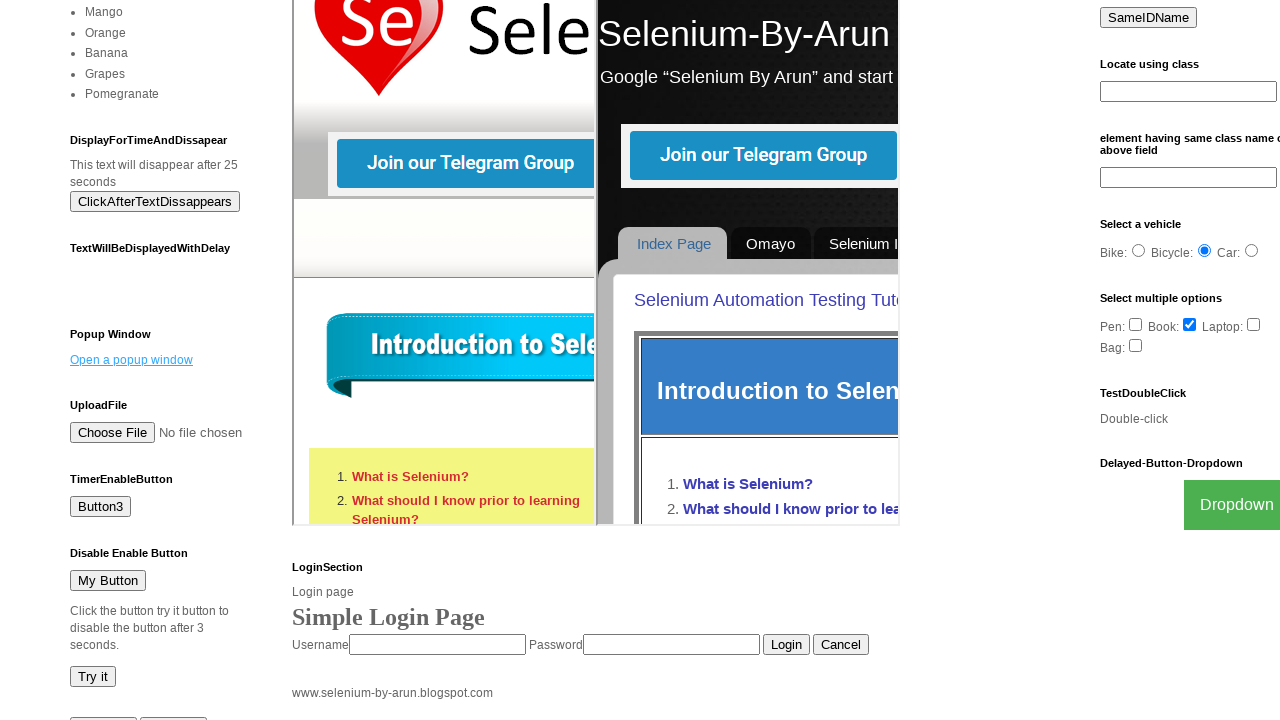